Navigates to Playwright main page and documentation intro page to verify page content loads properly

Starting URL: https://playwright.dev/

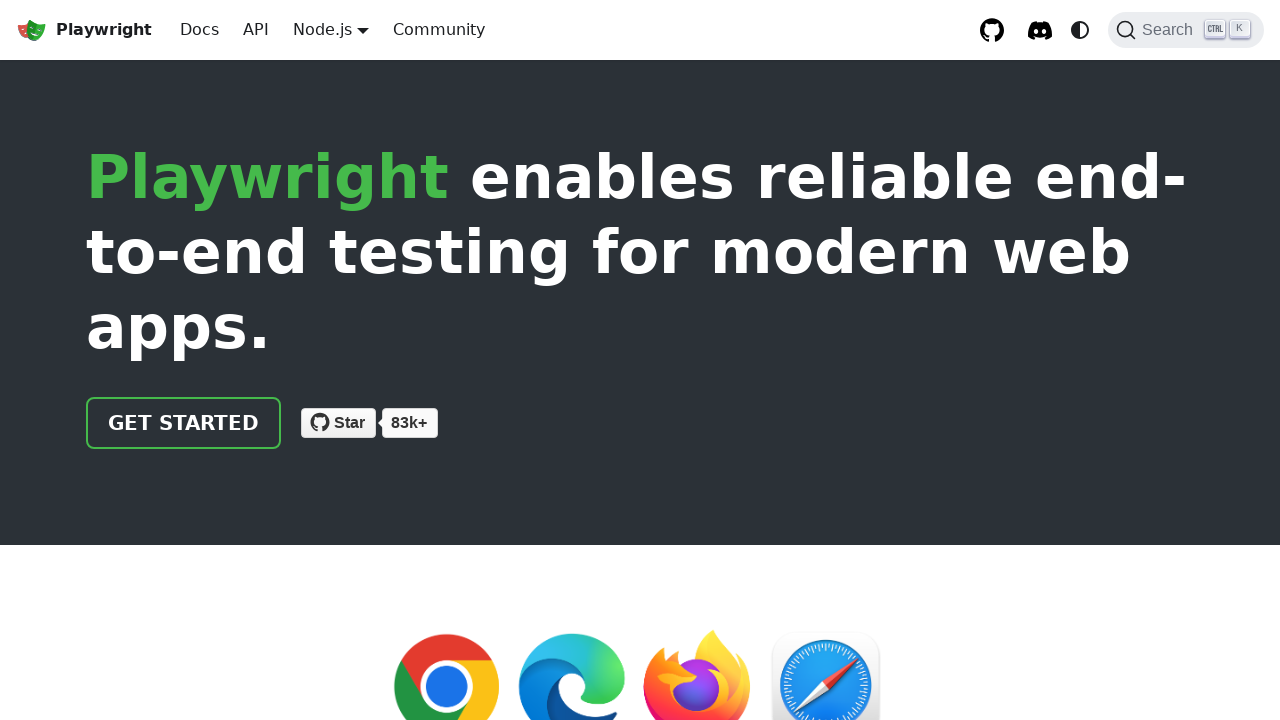

Main page loaded with networkidle state
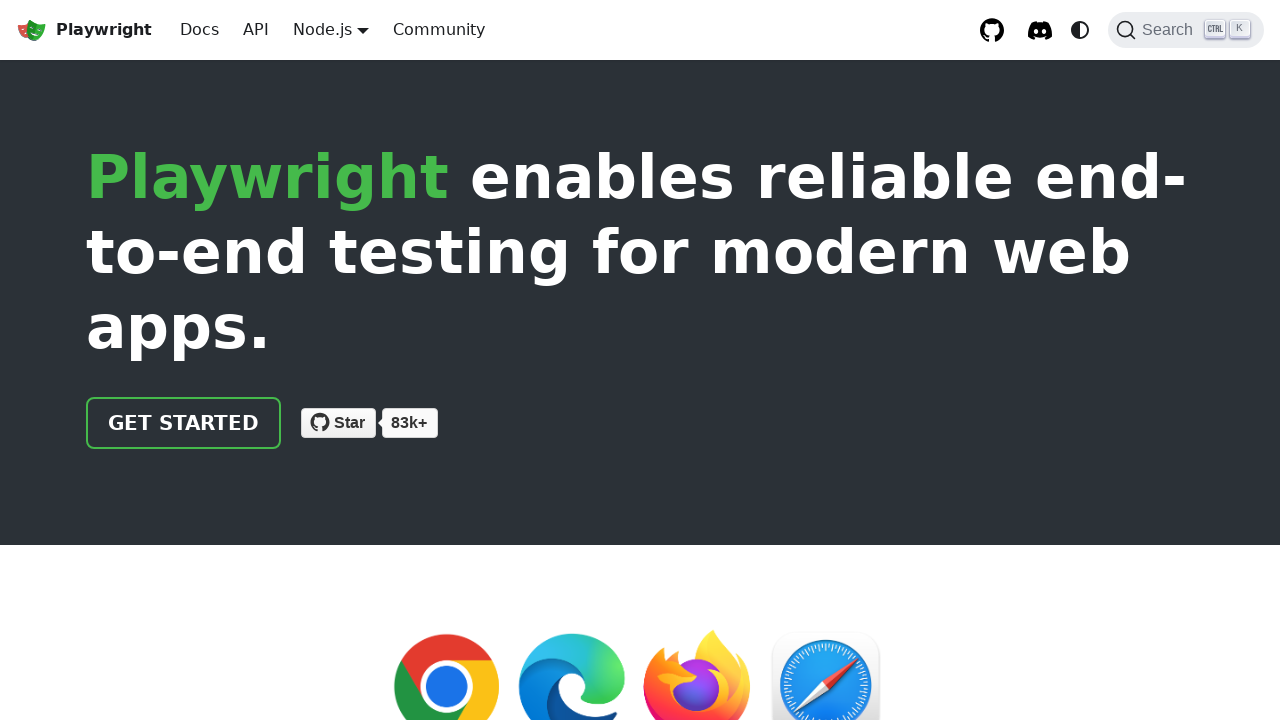

Main page content verified - link element found
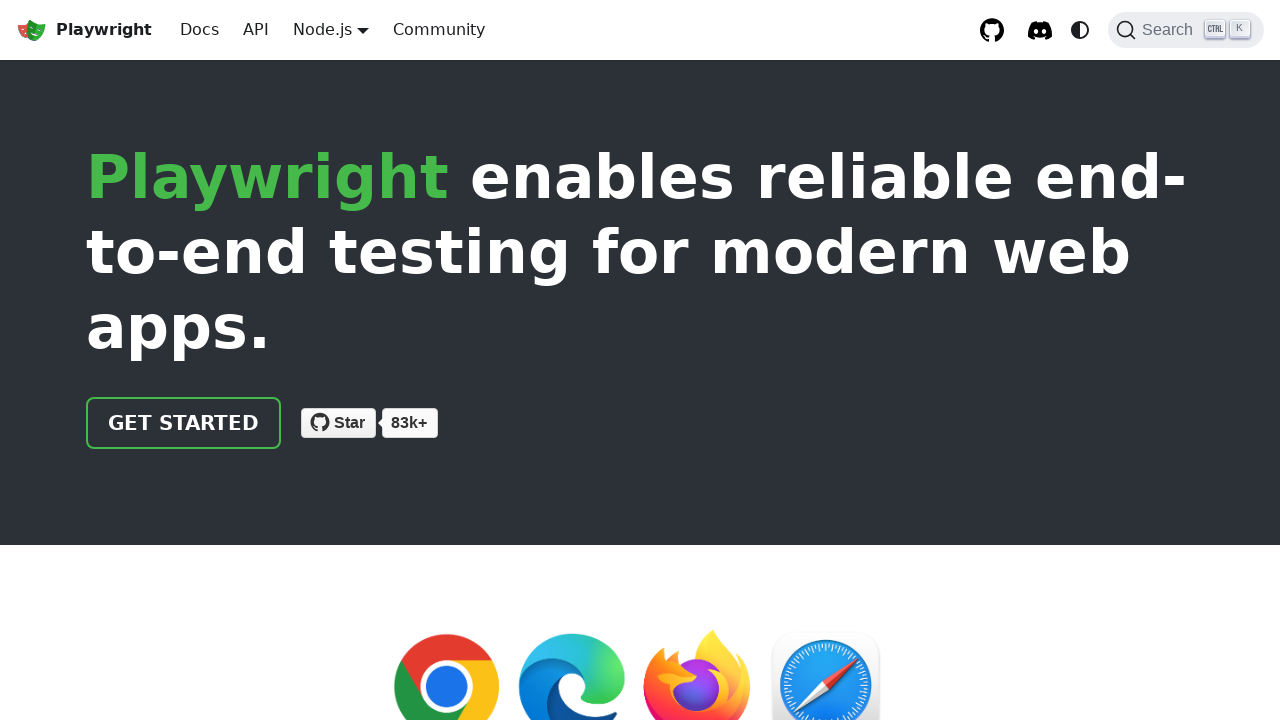

Navigated to Playwright documentation intro page
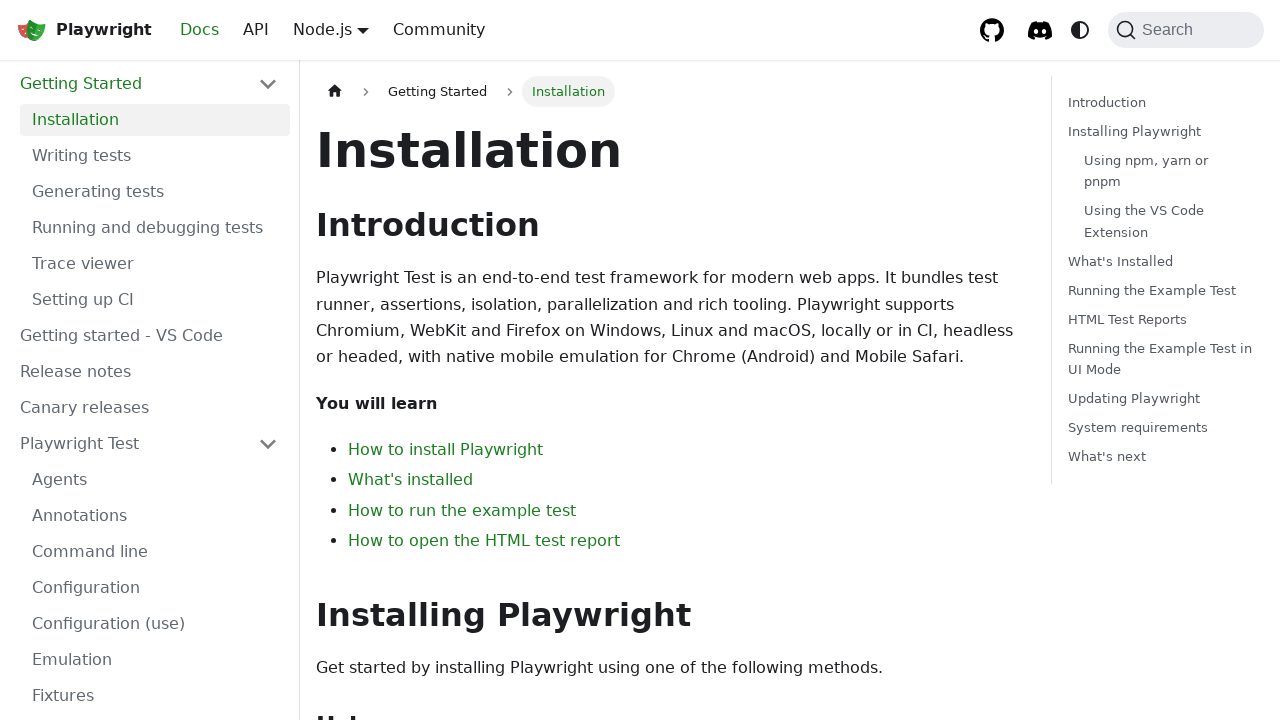

Documentation page loaded with networkidle state
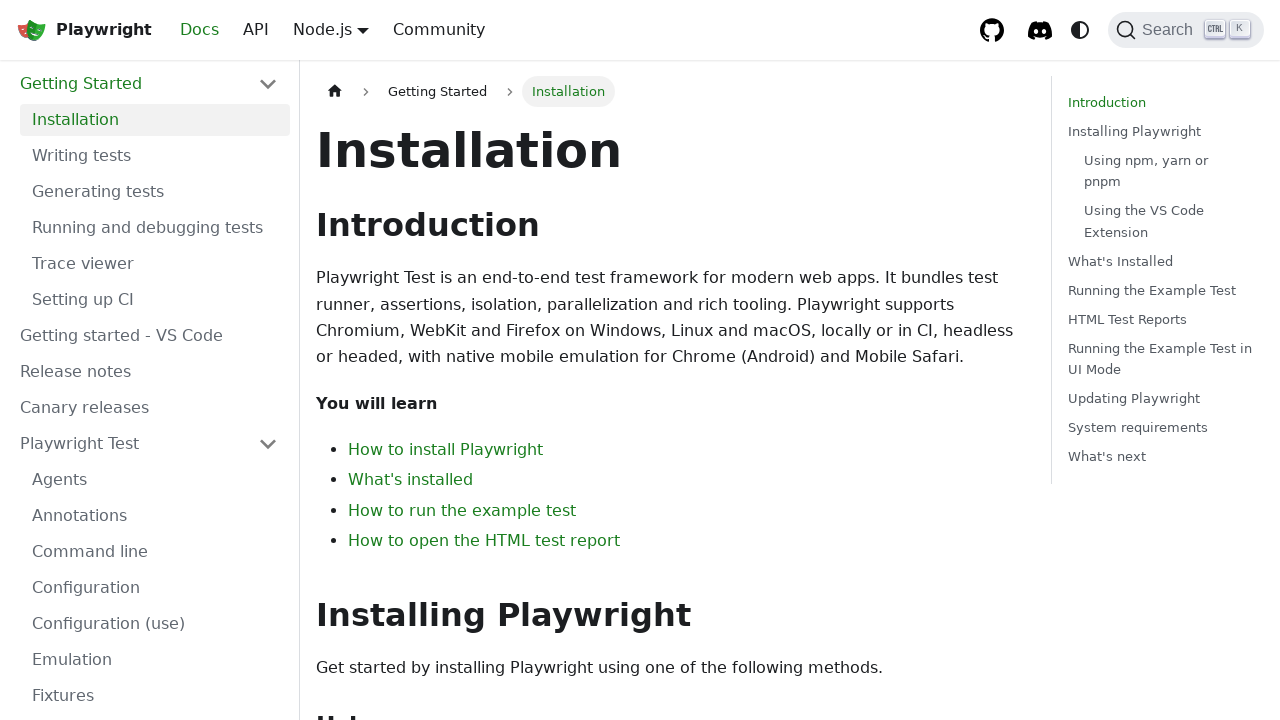

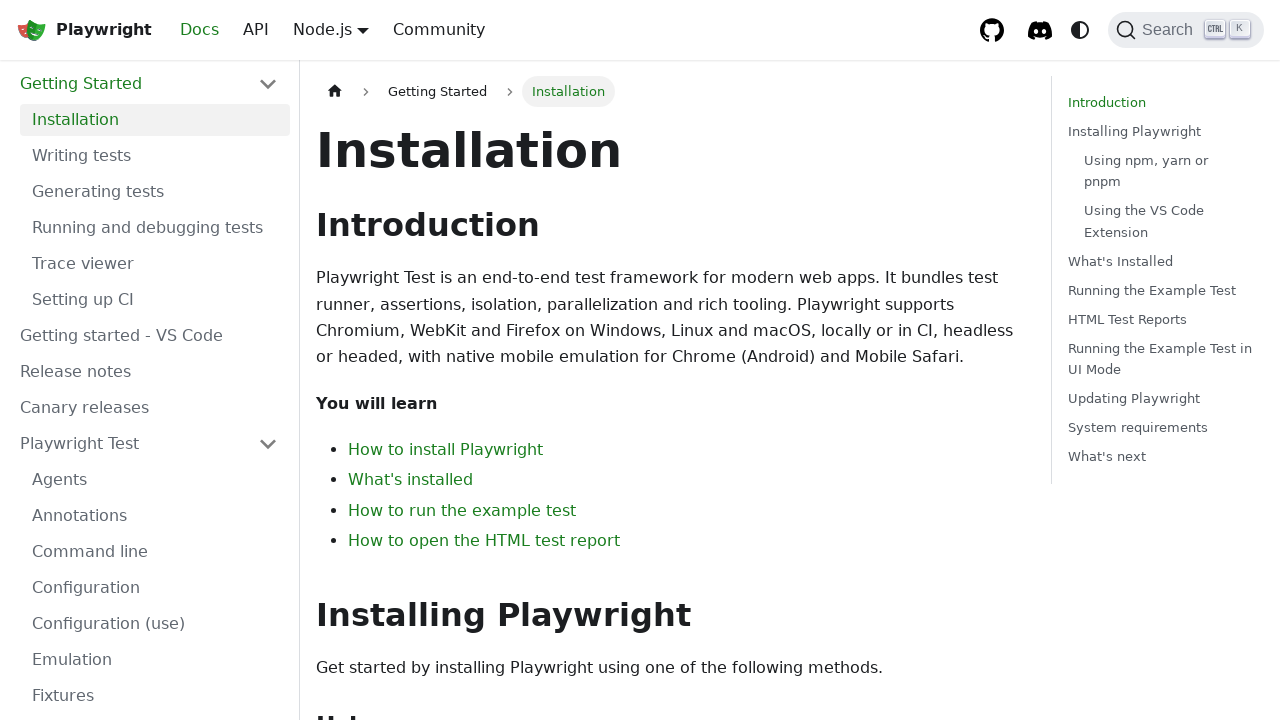